Tests navigation to the "Watches" submenu from the catalog menu using keyboard navigation.

Starting URL: http://intershop5.skillbox.ru/

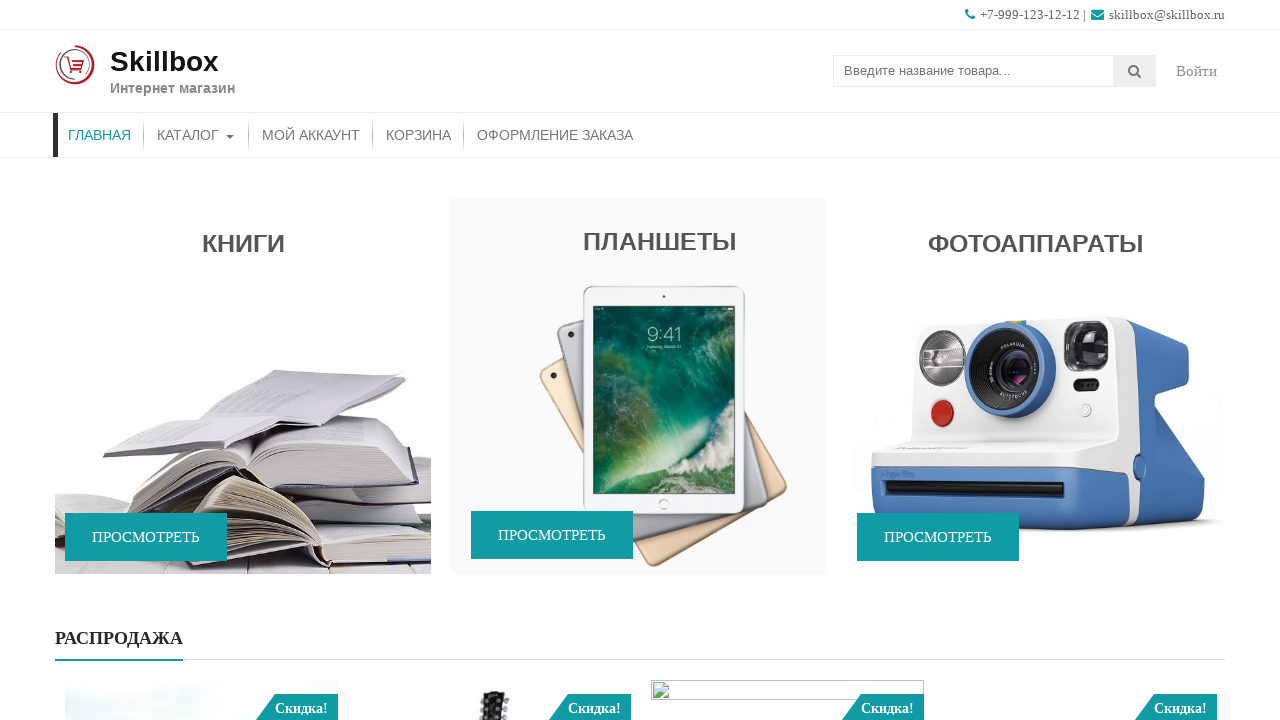

Focused on Catalog menu and pressed Tab to open submenu on //*[contains(@class, 'store-menu')]//*[.='Каталог']
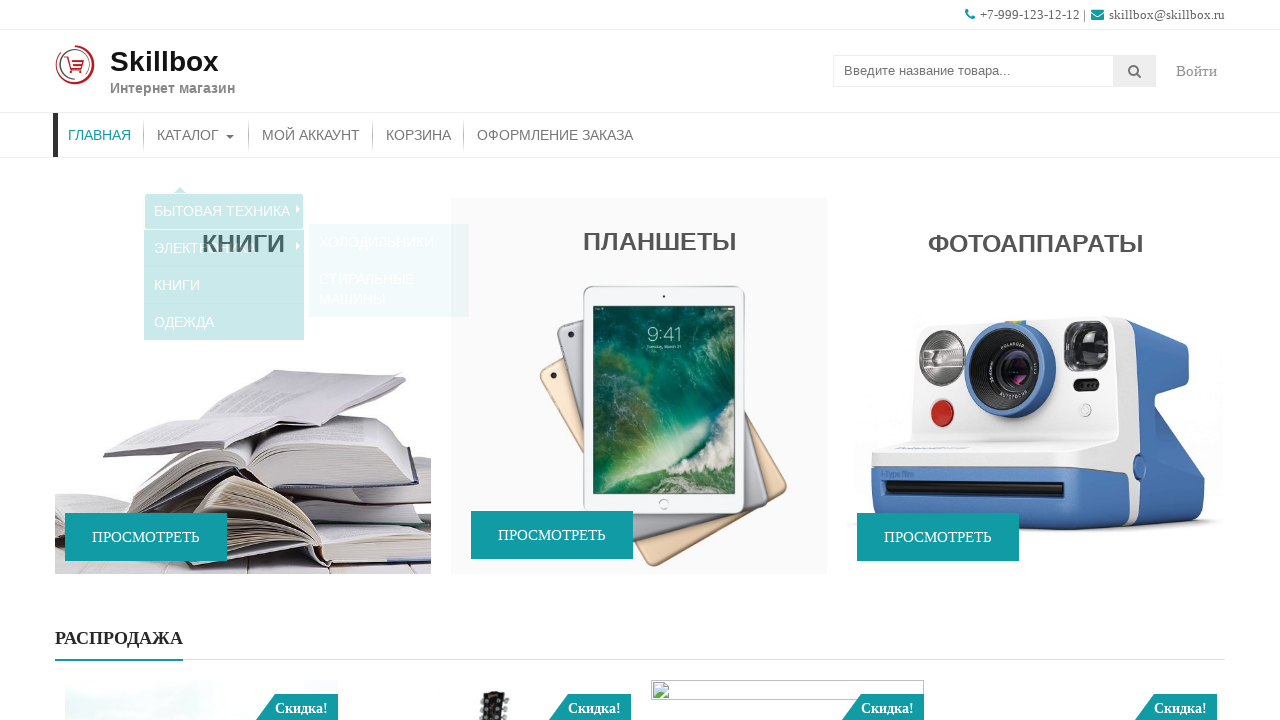

Pressed ArrowDown to navigate from Appliances submenu item on //*[contains(@class, 'sub-menu')]//*[.='Бытовая техника']
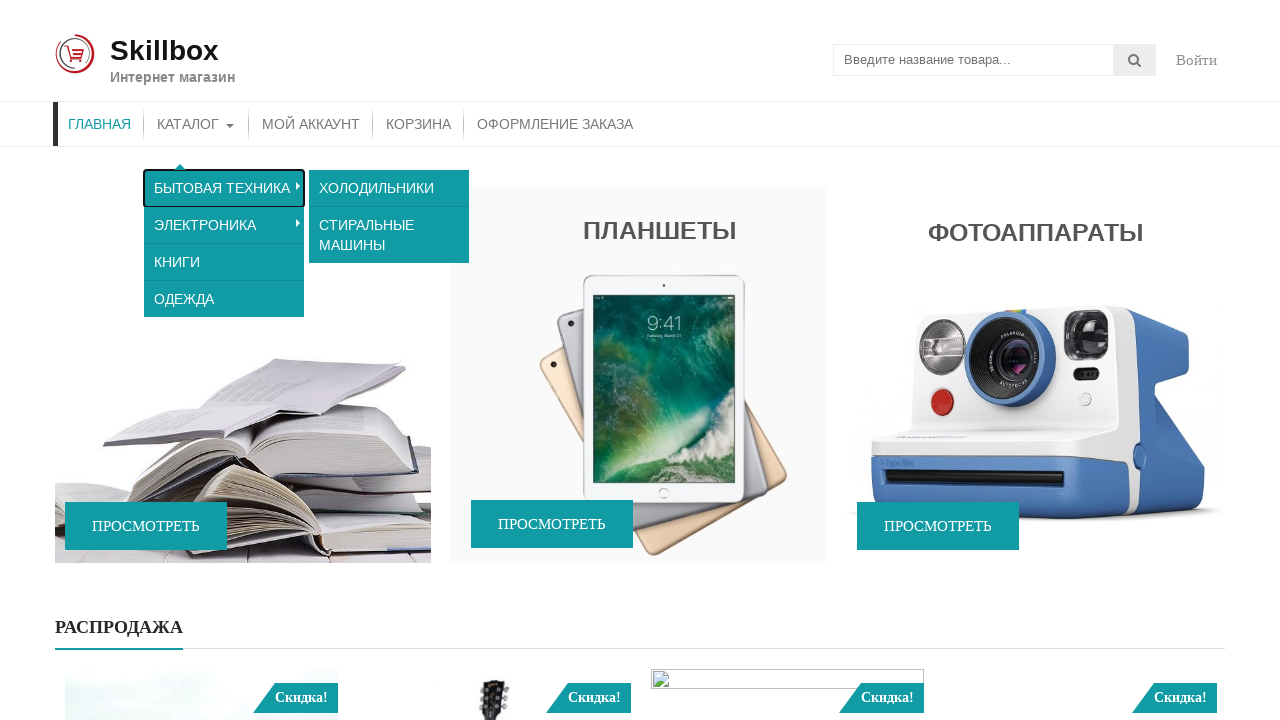

Pressed Tab on Electronics submenu item on //*[contains(@class, 'sub-menu')]//a[.='Электроника']
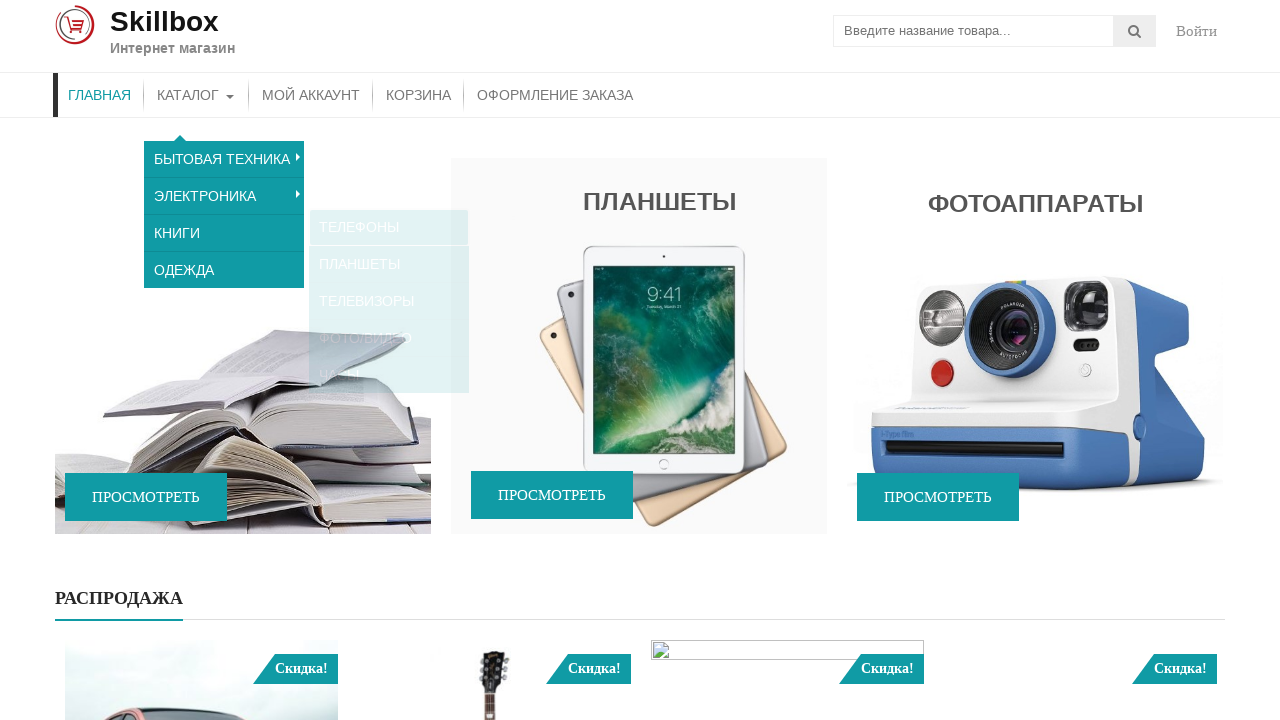

Pressed ArrowDown to navigate from Phones submenu item on //*[contains(@class, 'sub-menu')]//a[.='Телефоны']
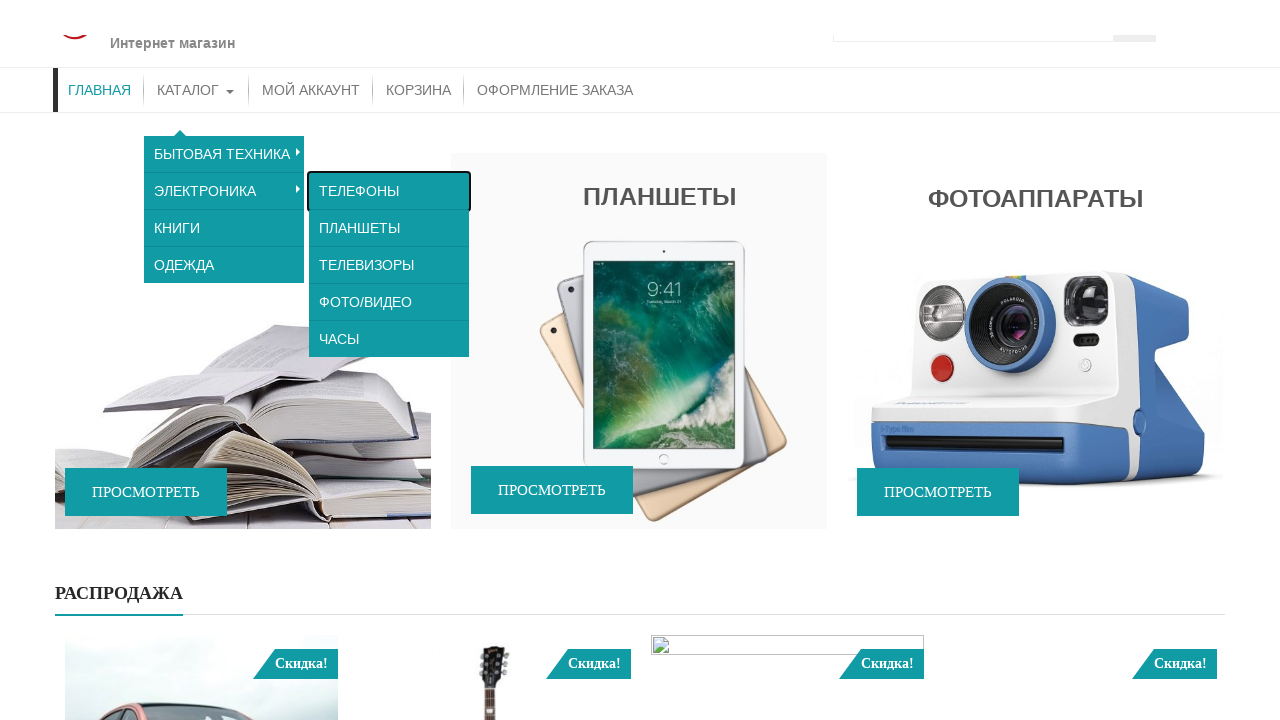

Pressed ArrowDown to navigate from Tablets submenu item on //*[contains(@class, 'sub-menu')]//a[.='Планшеты']
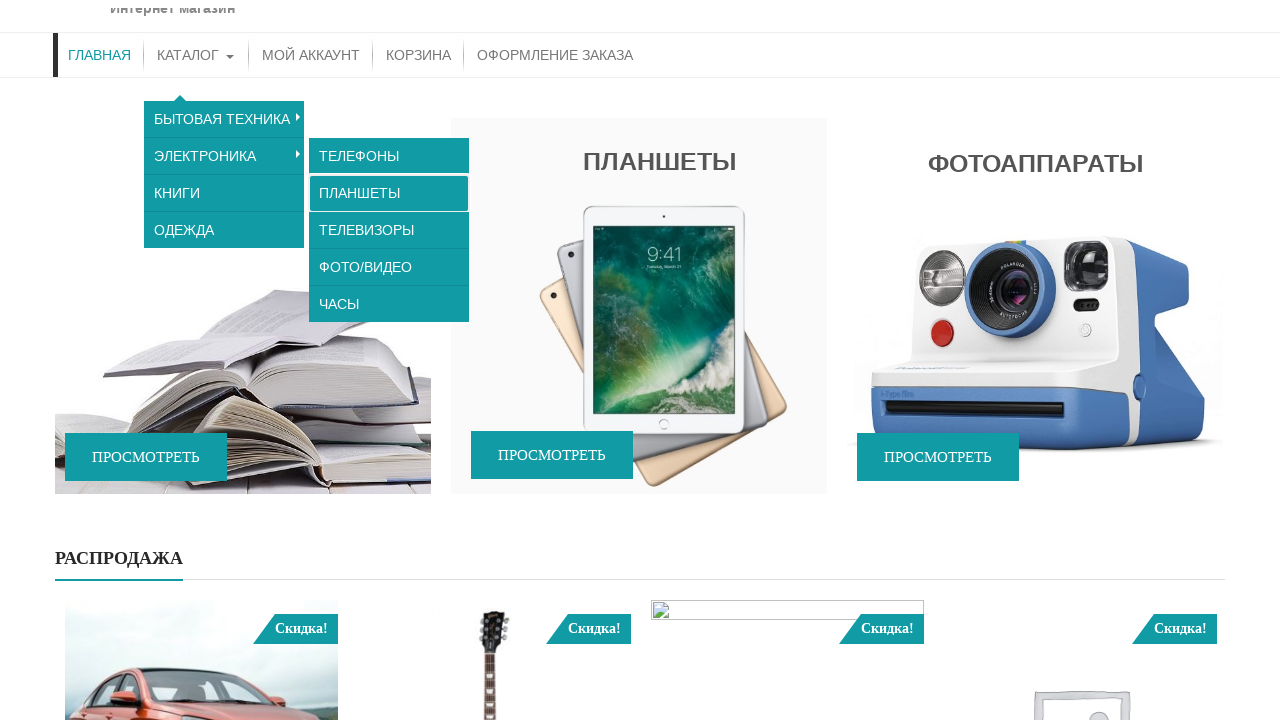

Pressed ArrowDown to navigate from TV submenu item on //*[contains(@class, 'sub-menu')]//a[.='Телевизоры']
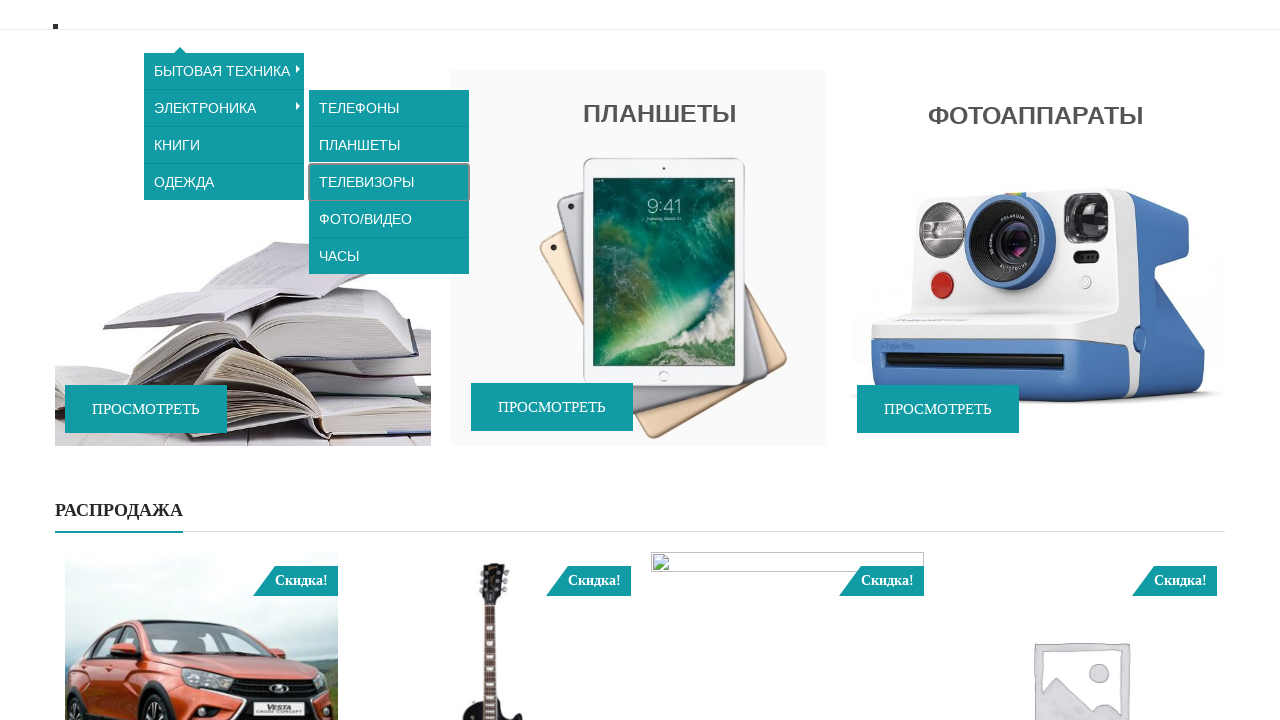

Pressed ArrowDown to navigate from Photo/Video submenu item on //*[contains(@class, 'sub-menu')]//a[.='Фото/видео']
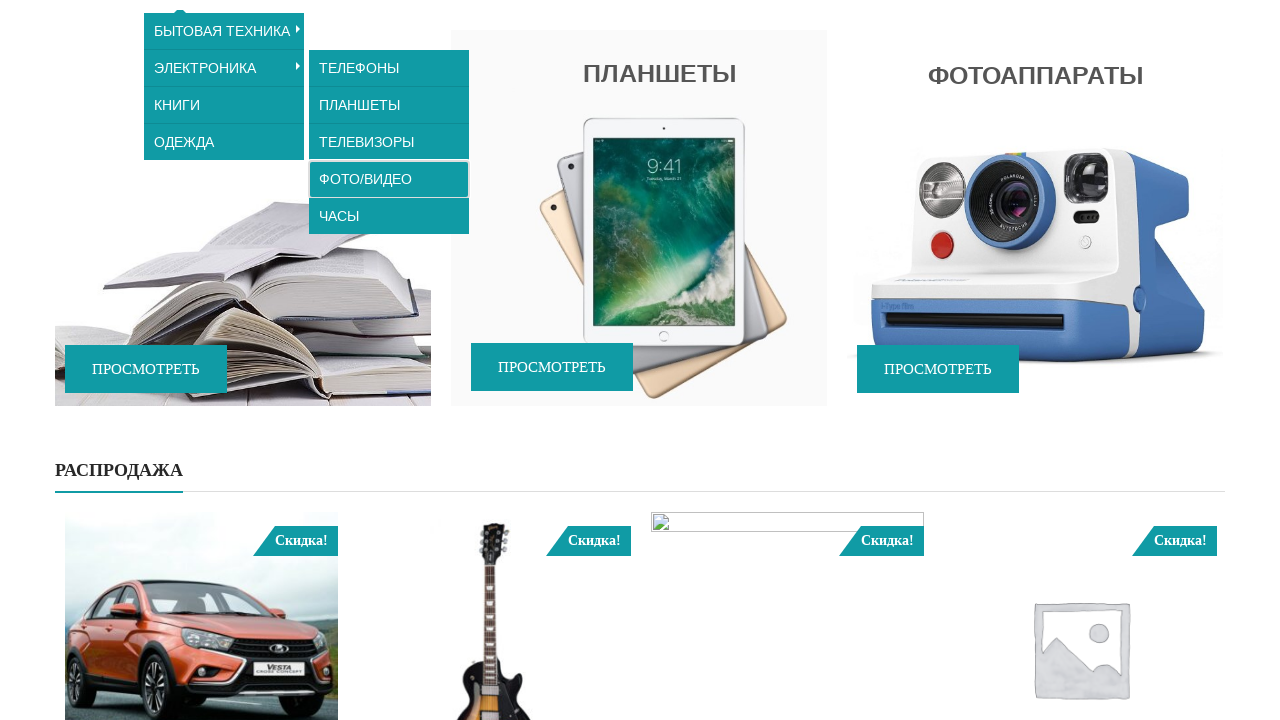

Clicked on Watches submenu link at (389, 184) on xpath=//*[contains(@class, 'sub-menu')]//a[.='Часы']
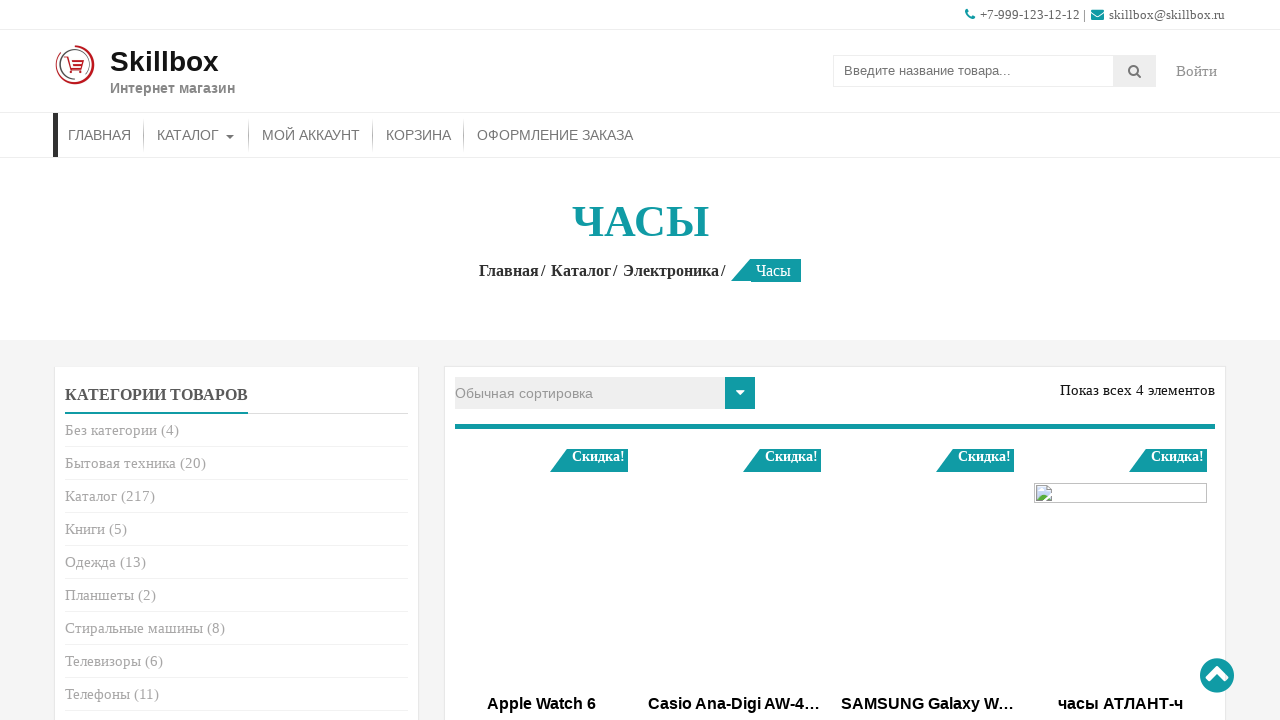

Page title loaded successfully on Watches page
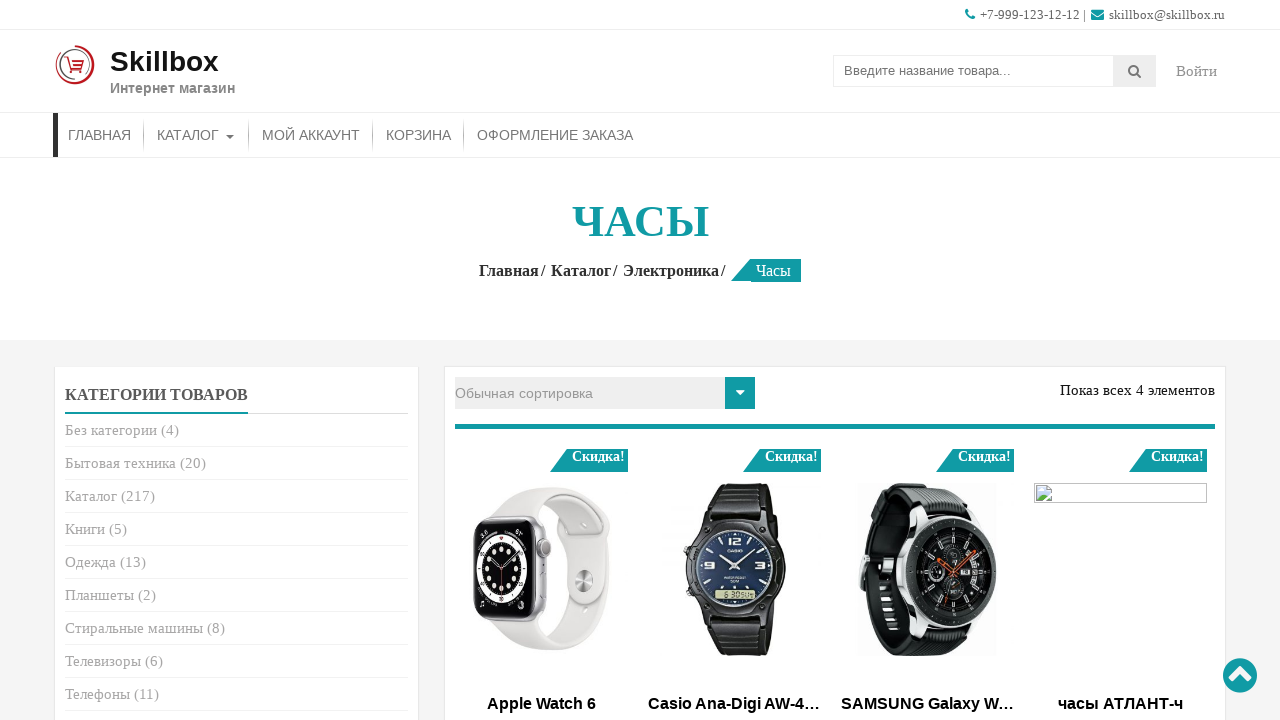

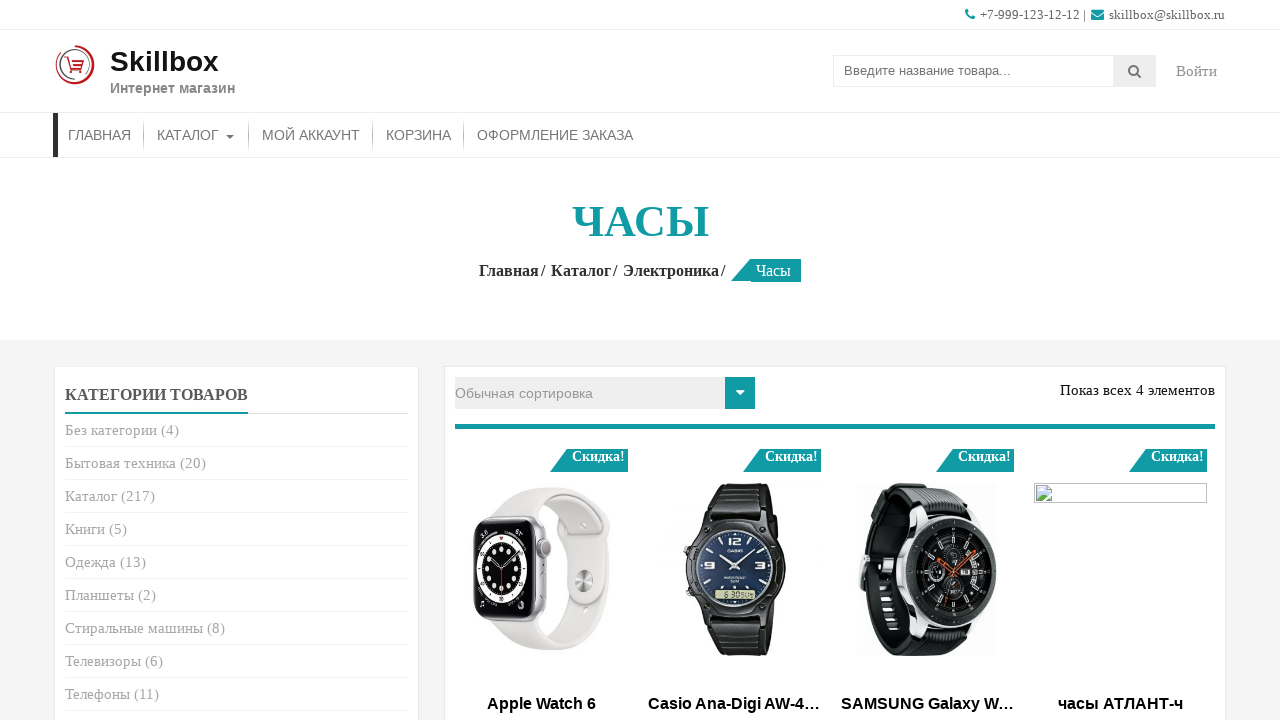